Tests triangle type identification for an isosceles triangle (sides: 4, 3, 4)

Starting URL: https://testpages.eviltester.com/styled/apps/triangle/triangle001.html

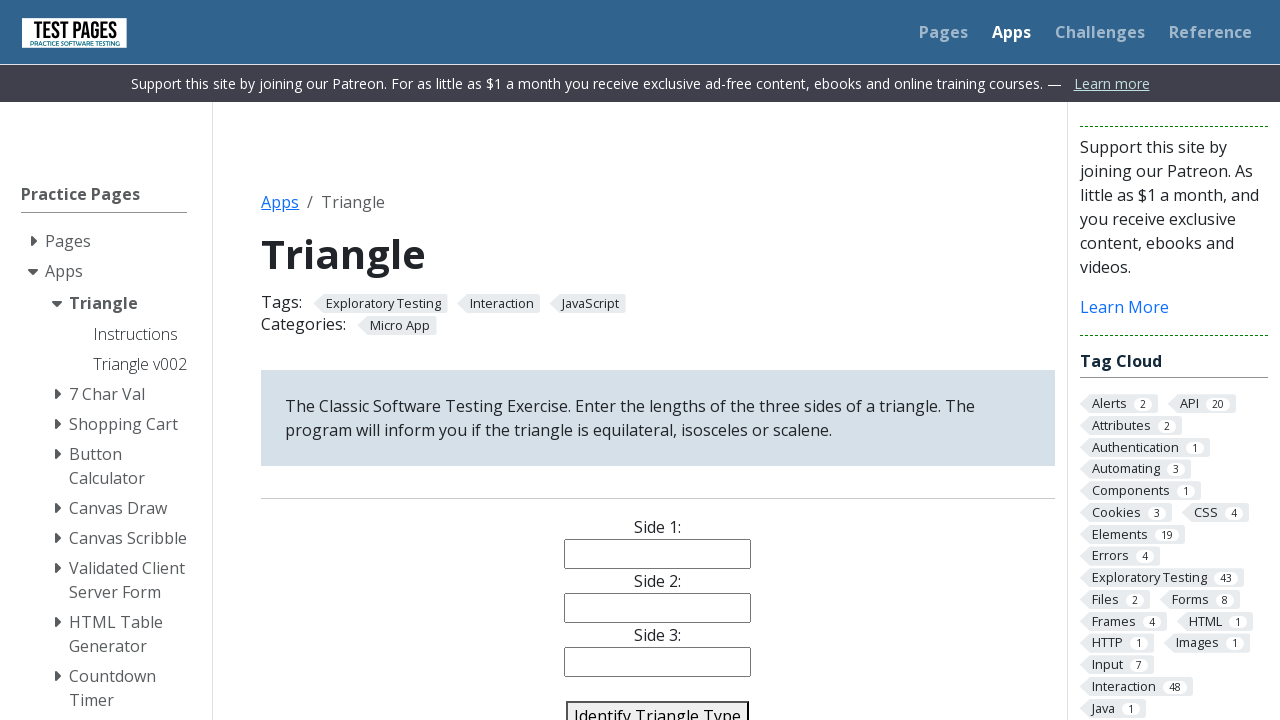

Filled side 1 field with value '4' on #side1
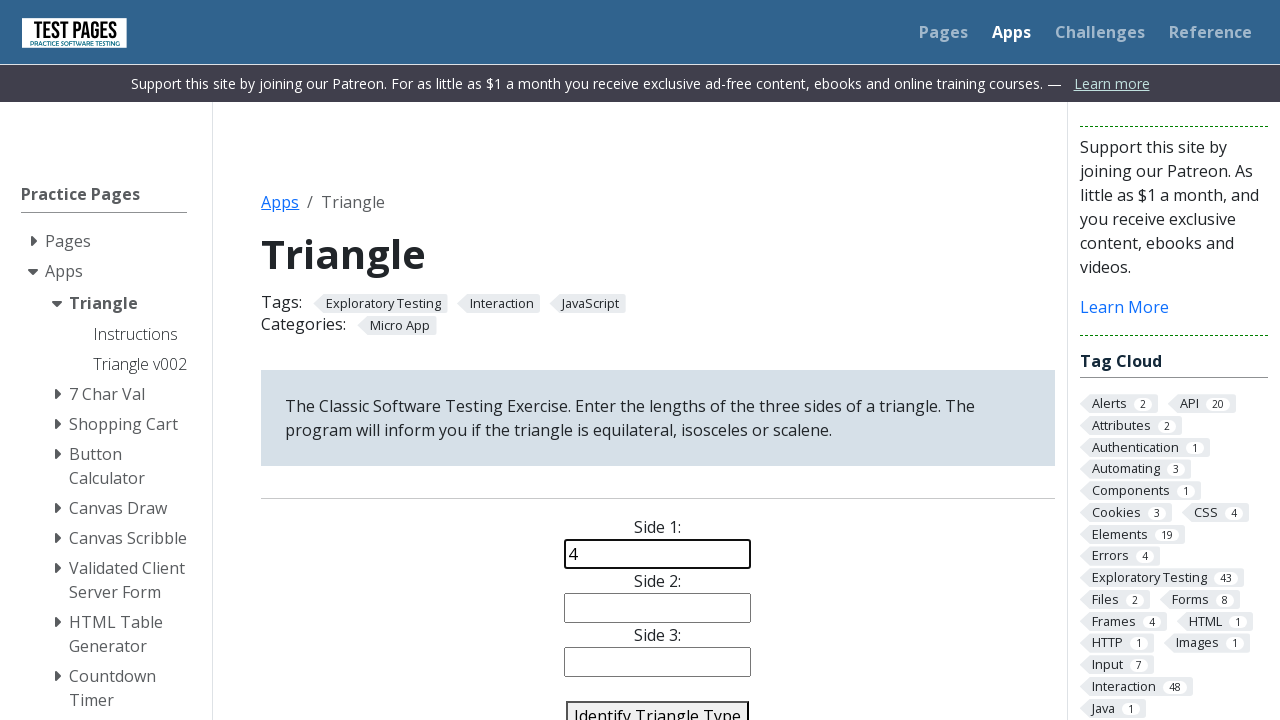

Filled side 2 field with value '3' on #side2
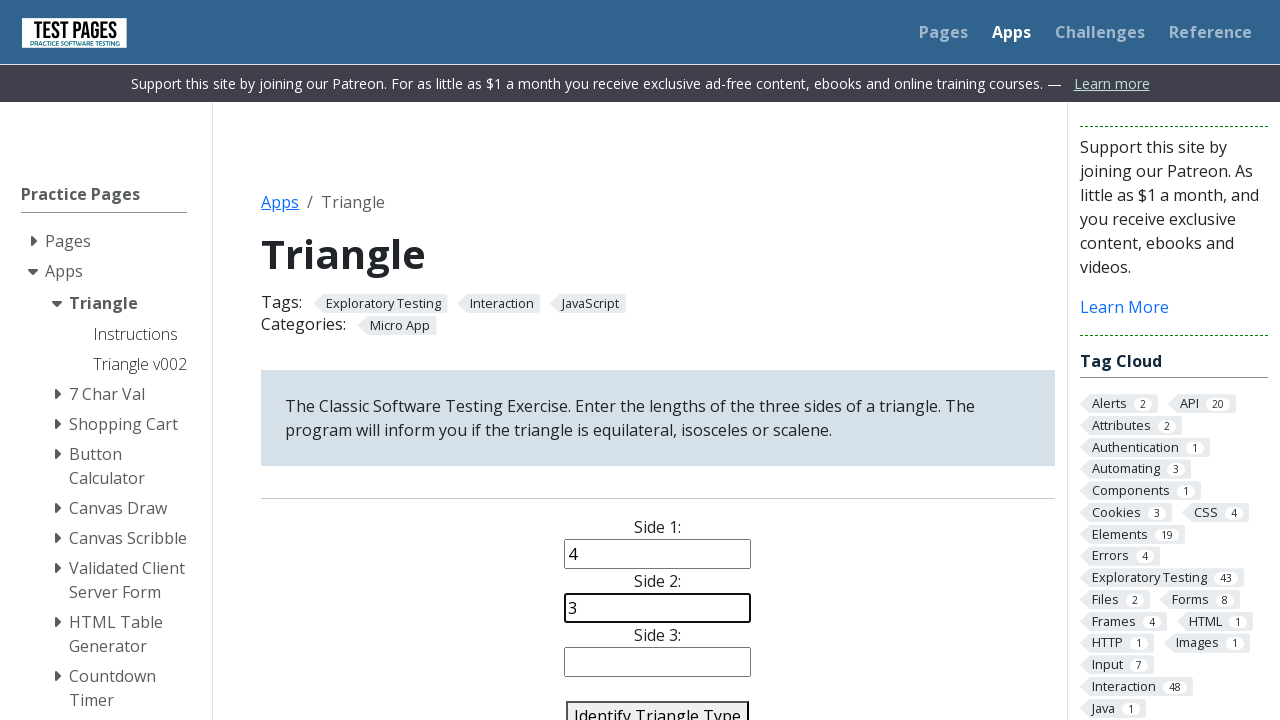

Filled side 3 field with value '4' on #side3
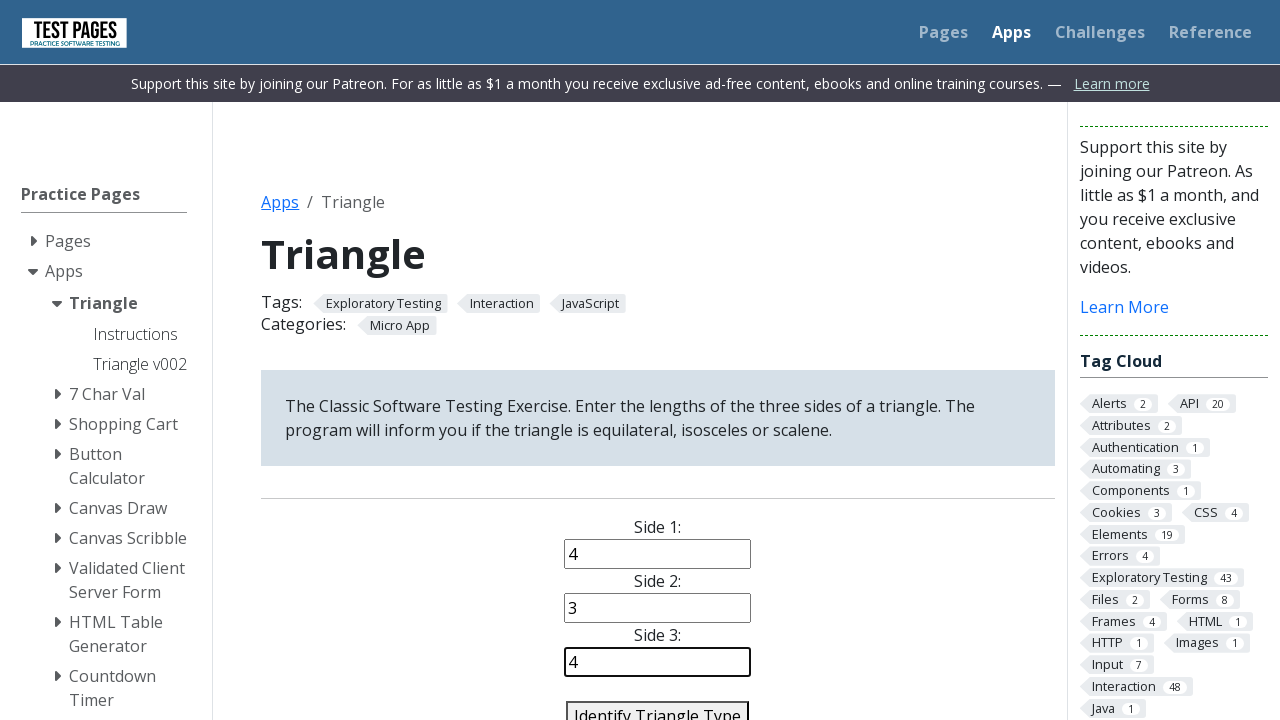

Clicked identify triangle button to classify the triangle at (658, 705) on #identify-triangle-action
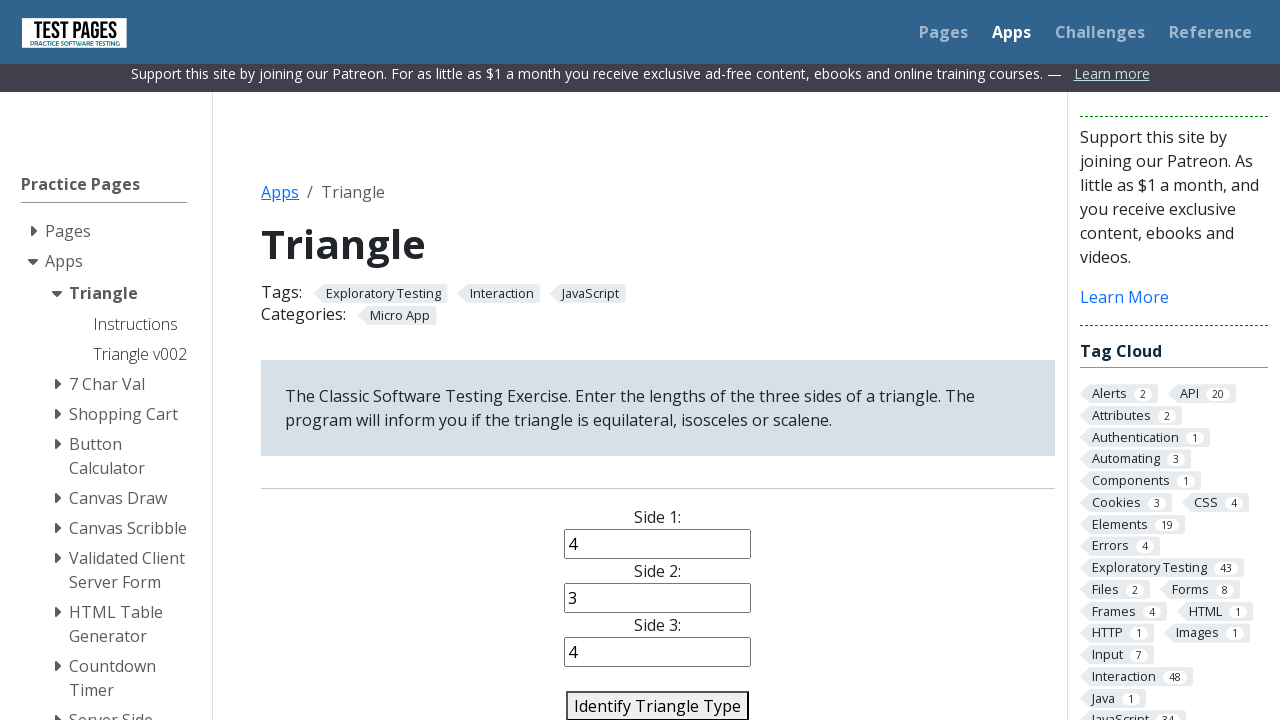

Triangle type result appeared on page
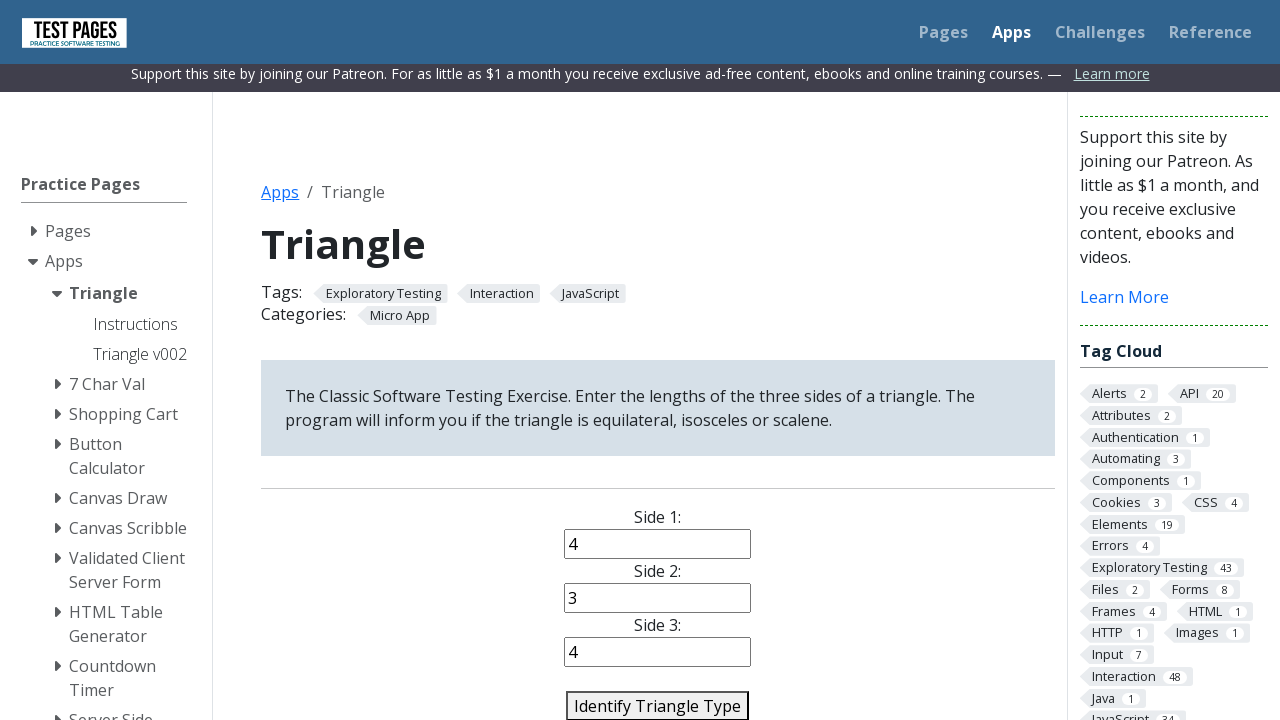

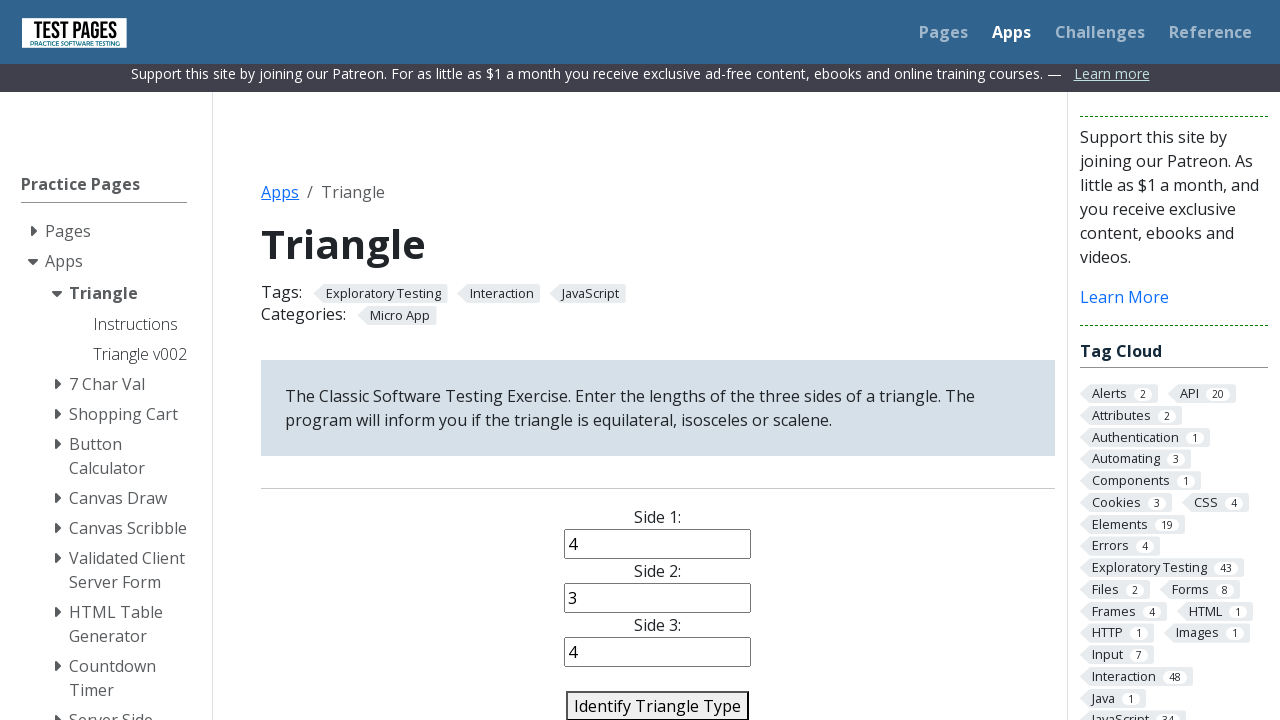